Navigates to DuckDuckGo homepage and verifies the page loads by checking the title

Starting URL: https://duckduckgo.com

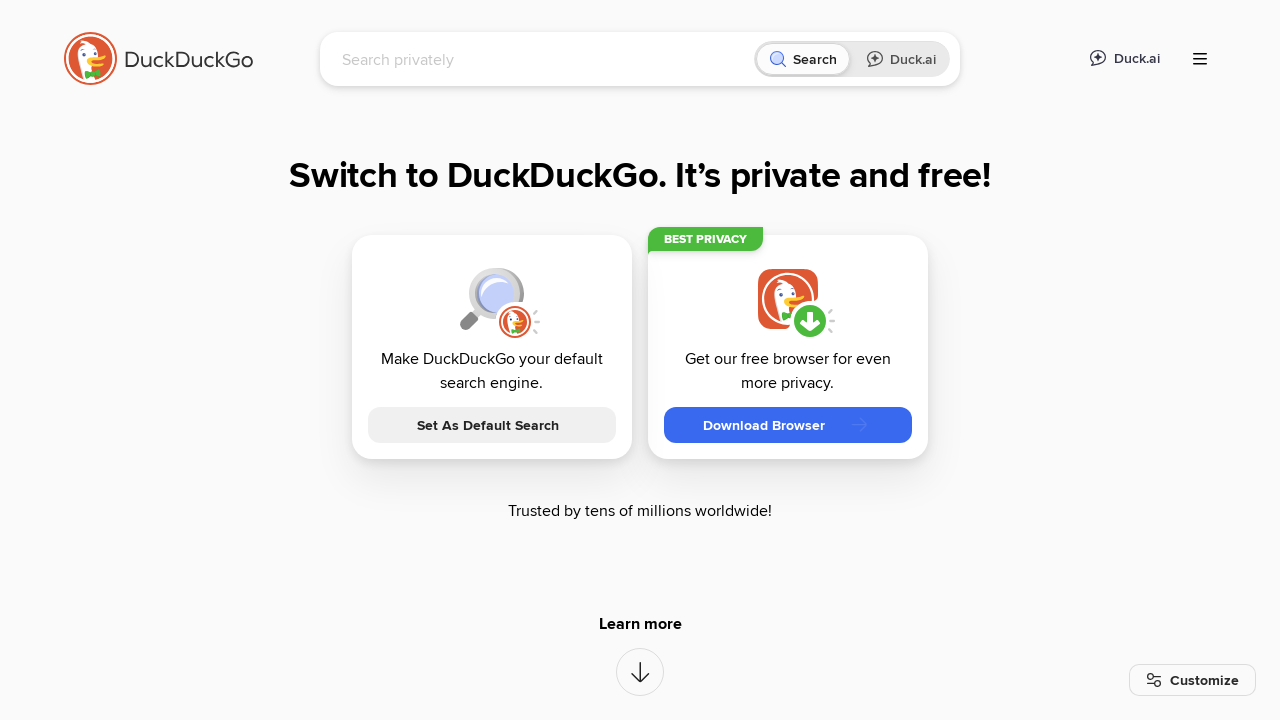

Waited for DuckDuckGo page to load (domcontentloaded state)
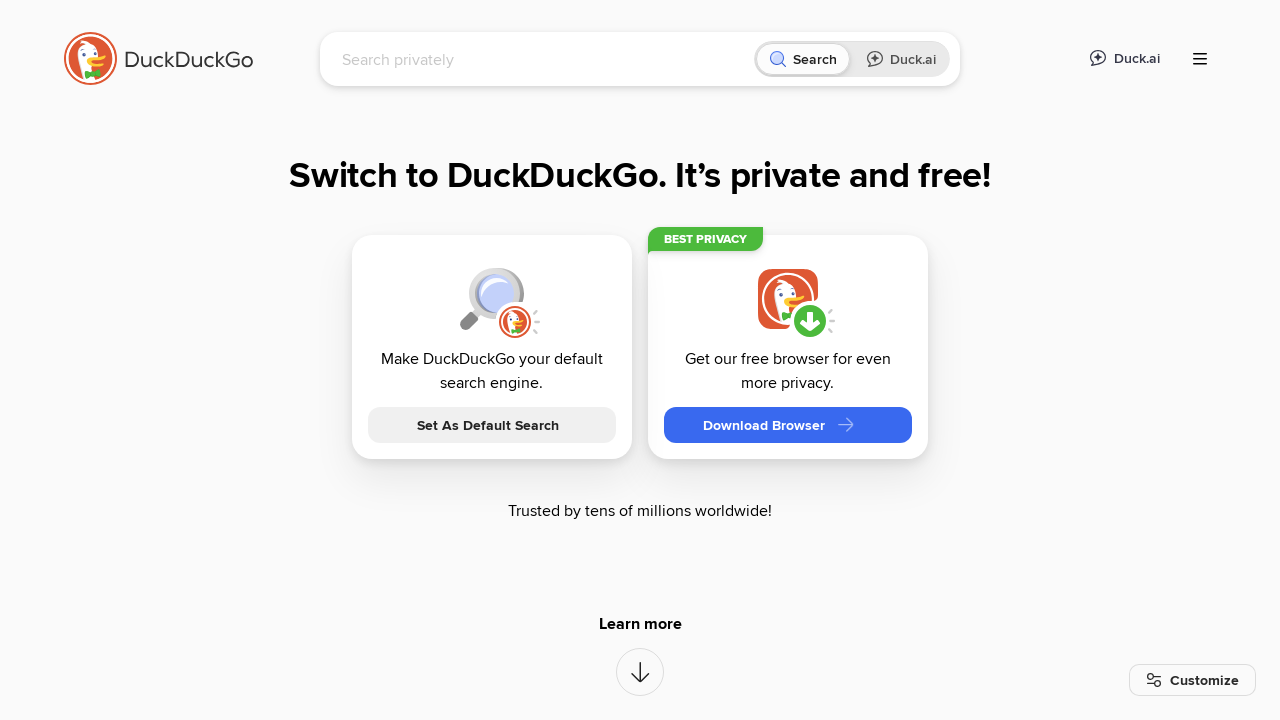

Verified search input field is present on DuckDuckGo homepage
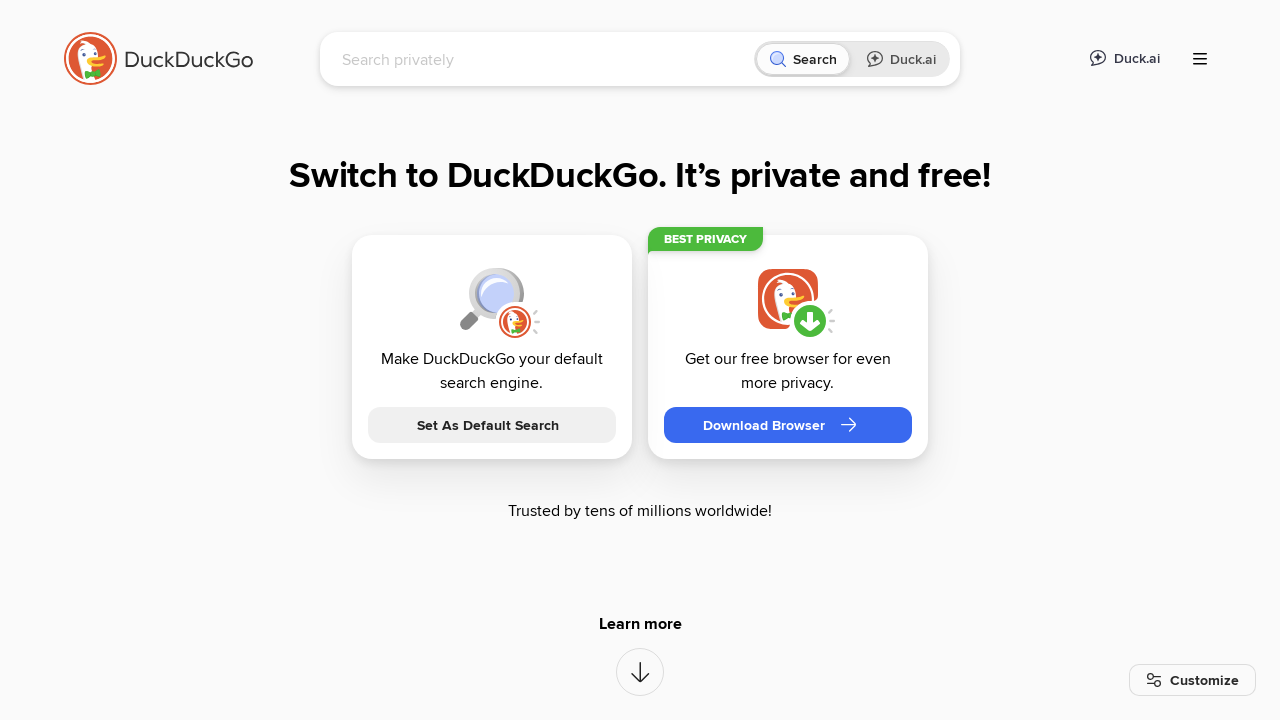

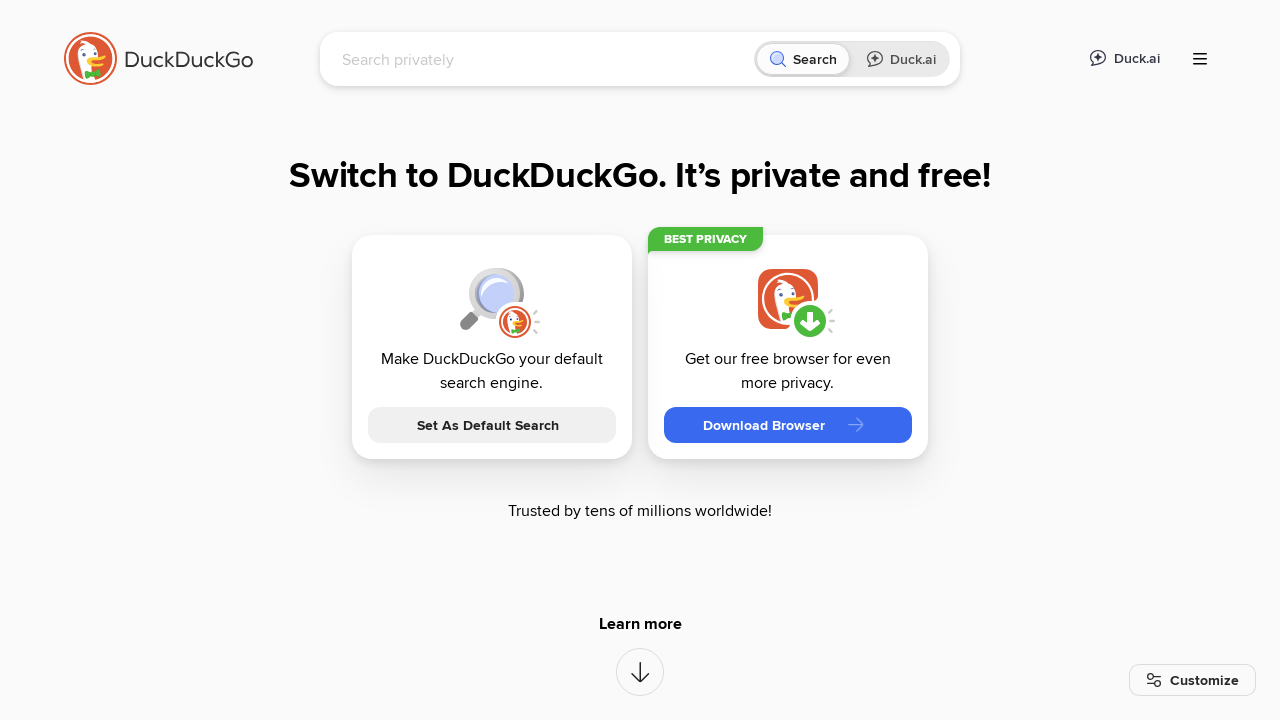